Tests JavaScript confirm dialog by clicking the second button, dismissing the dialog, and verifying the cancel result message

Starting URL: https://the-internet.herokuapp.com/javascript_alerts

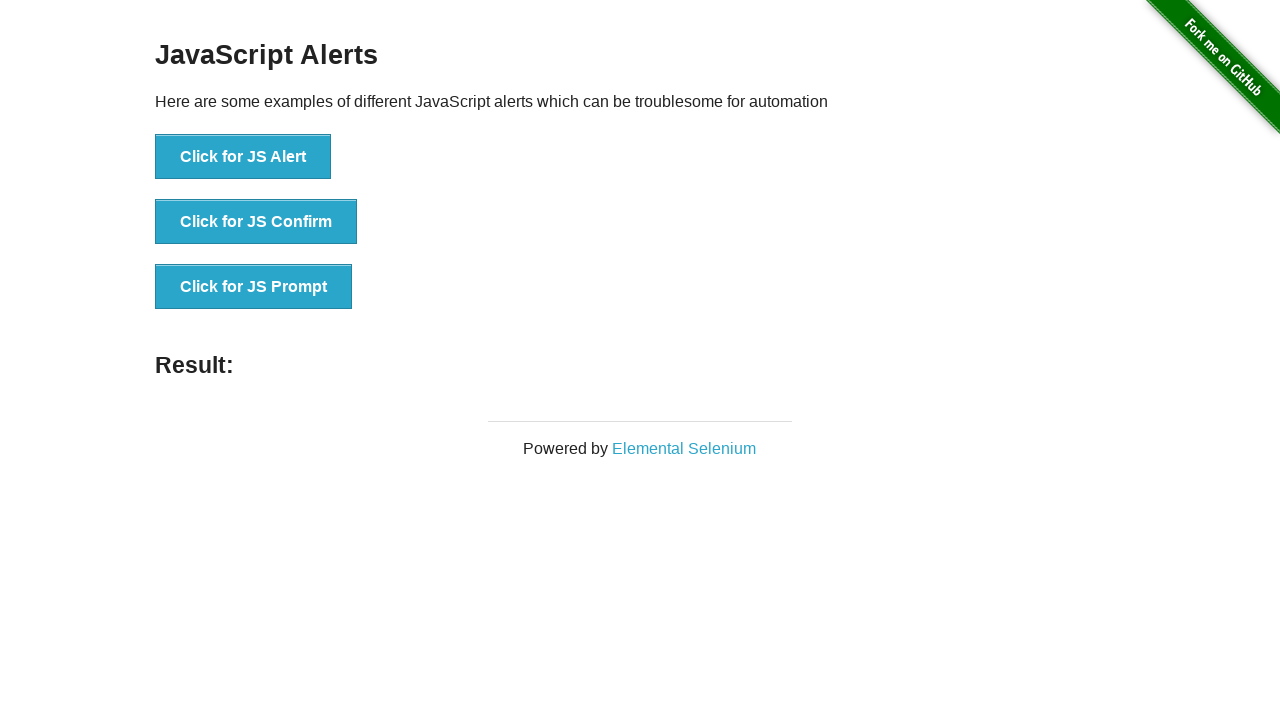

Clicked button to trigger JavaScript confirm dialog at (256, 222) on button[onclick='jsConfirm()']
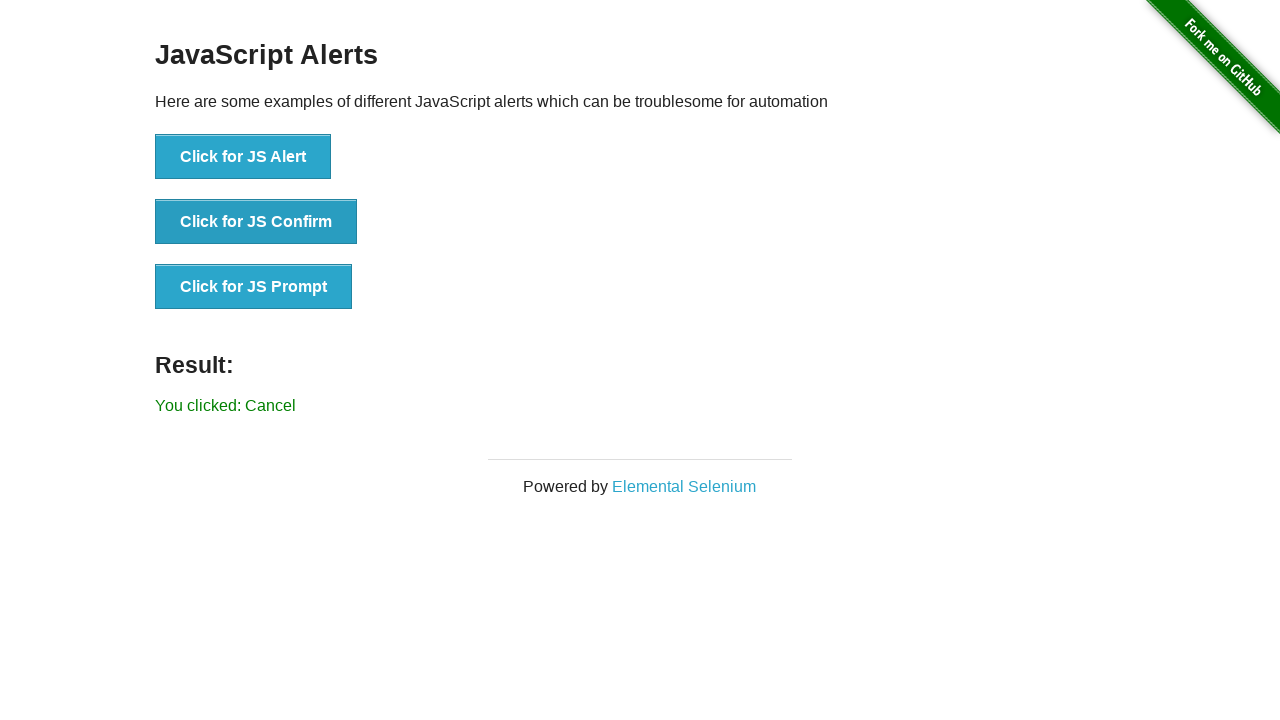

Set up dialog handler to dismiss the confirm dialog
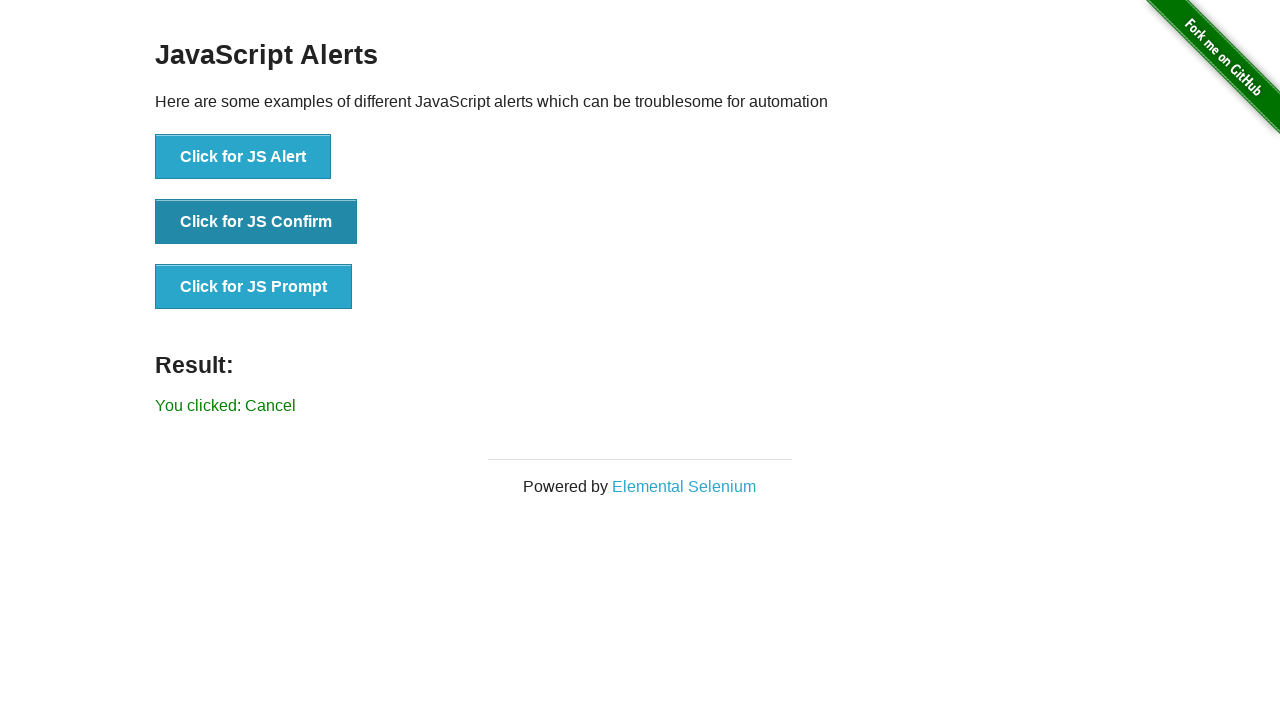

Waited for result message to appear after dismissing dialog
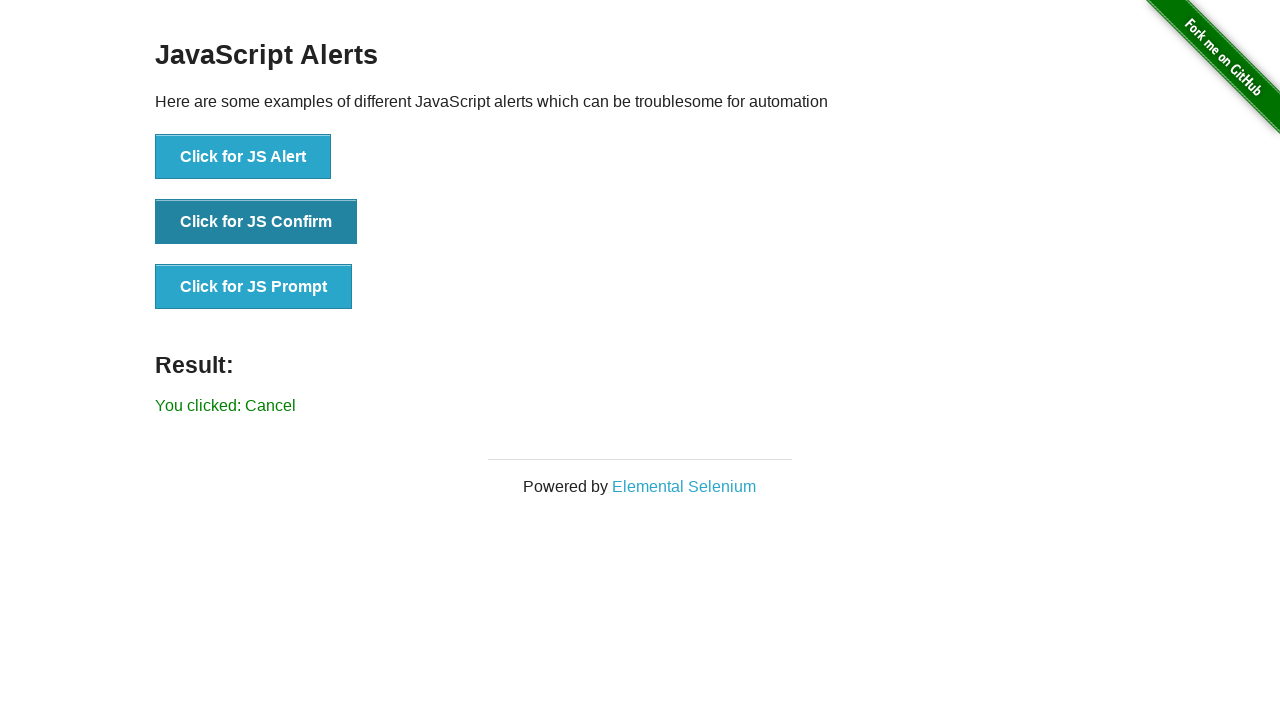

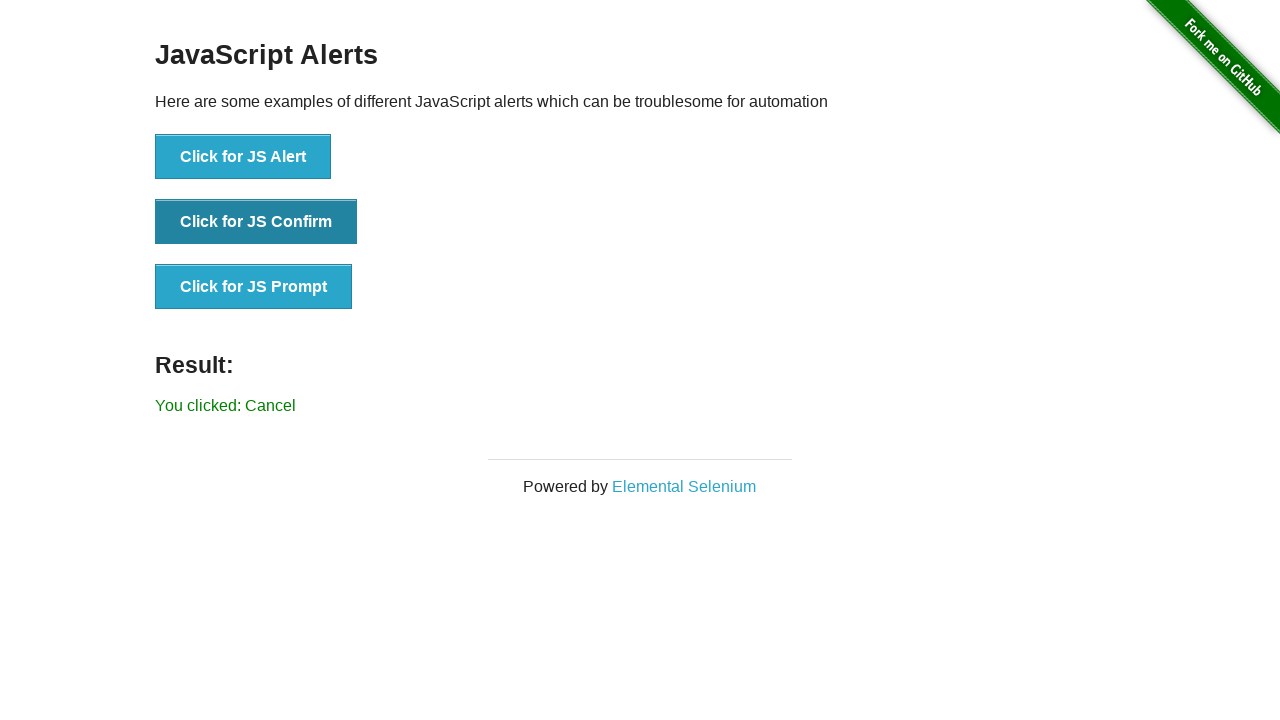